Tests the Python.org website search functionality by entering "selenium" as a search query and submitting the form using the Enter key.

Starting URL: http://www.python.org

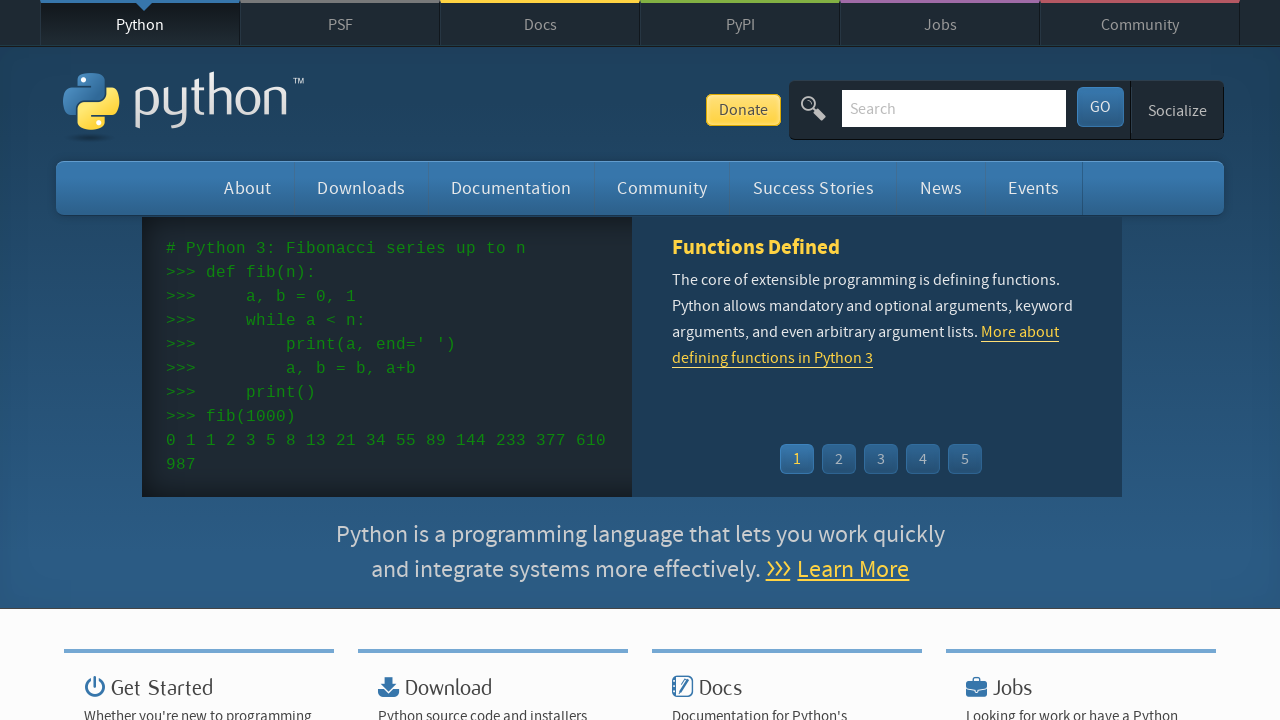

Filled search box with 'selenium' on input[name='q']
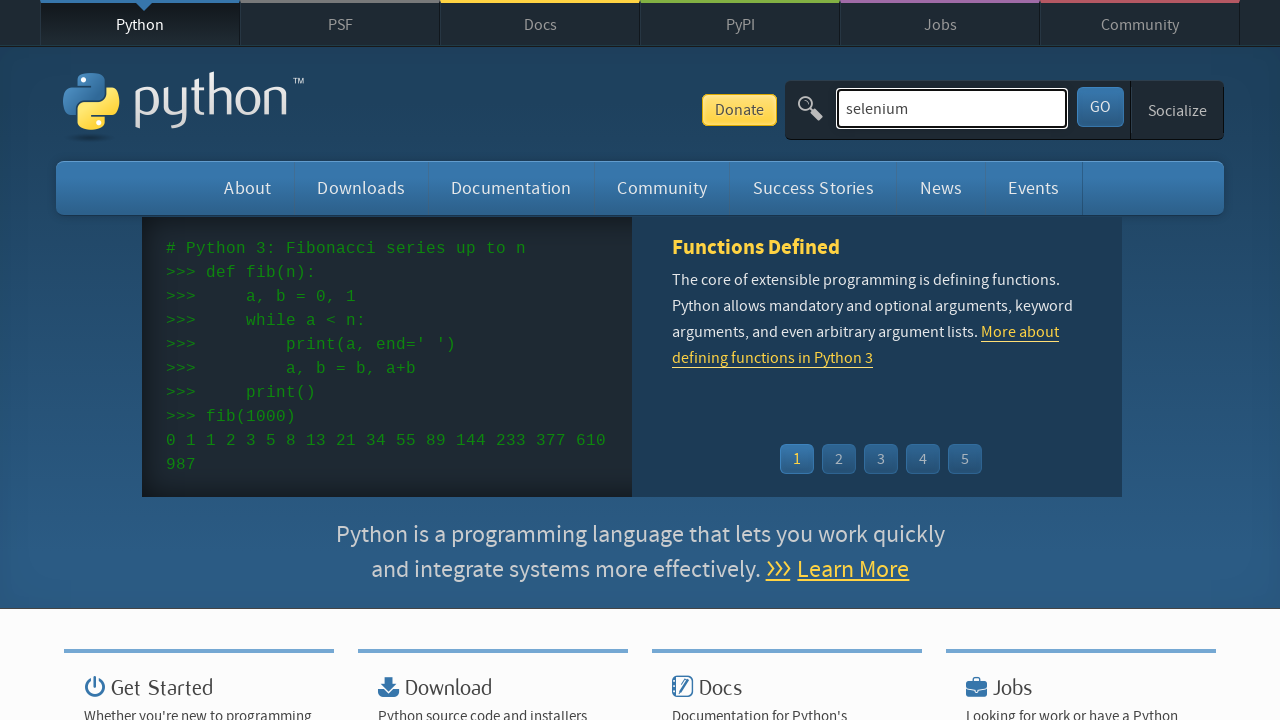

Pressed Enter to submit the search form on input[name='q']
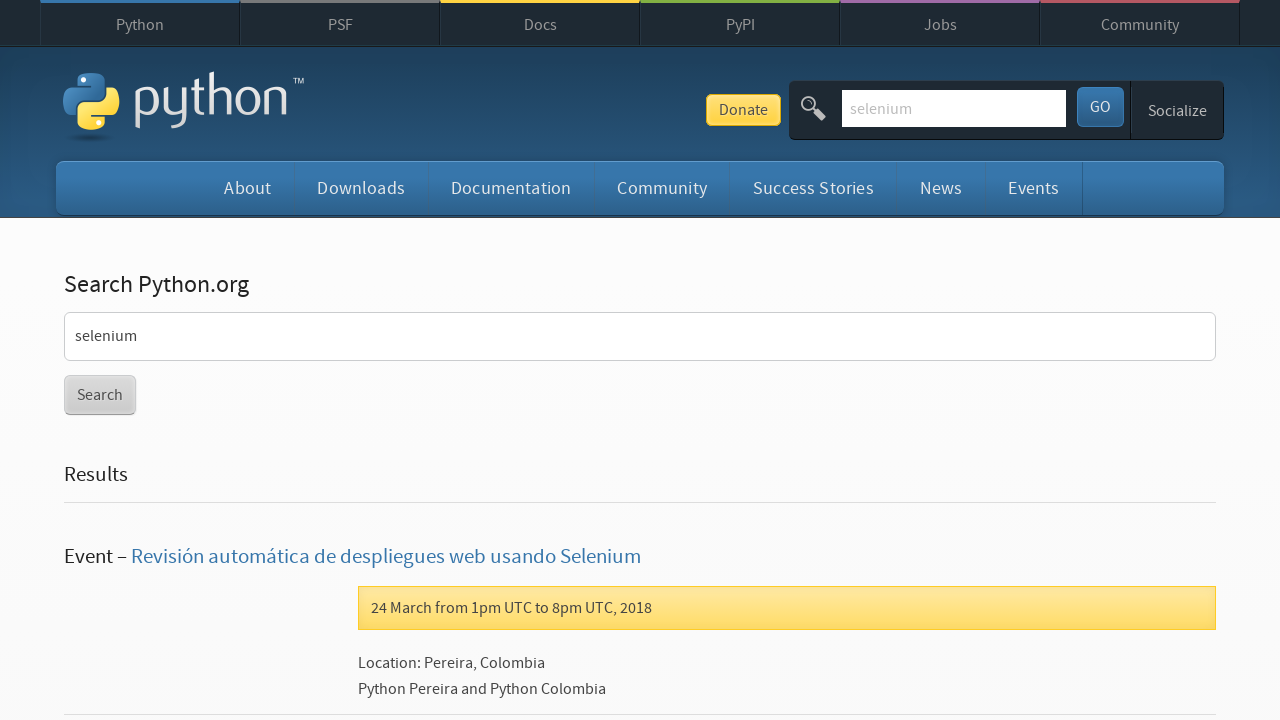

Search results page loaded
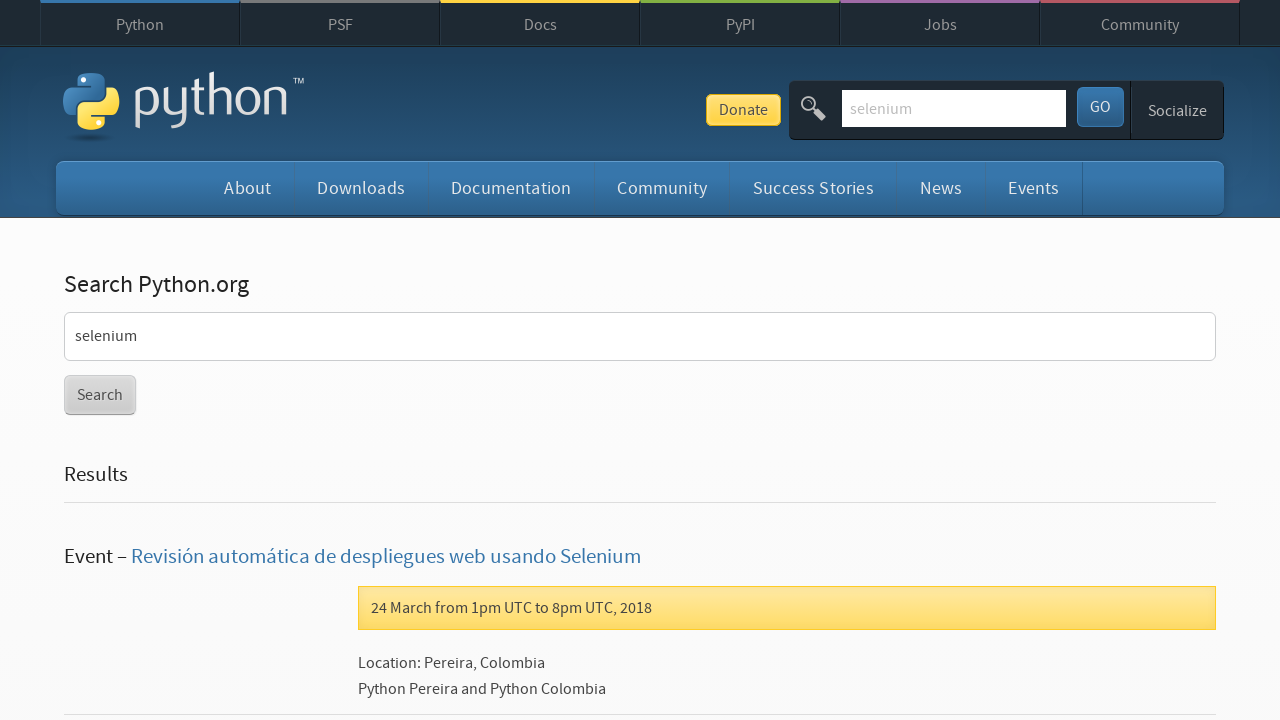

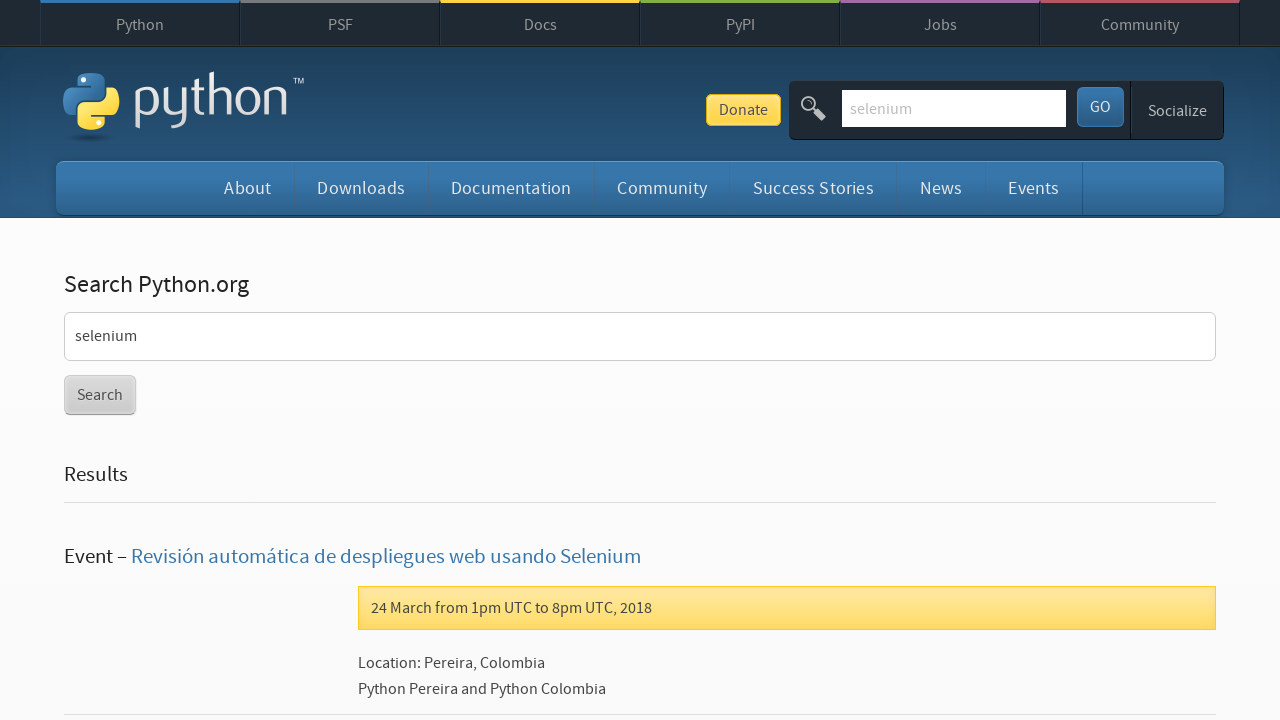